Tests the date picker functionality by selecting a specific date from the calendar widget.

Starting URL: https://bonigarcia.dev/selenium-webdriver-java/

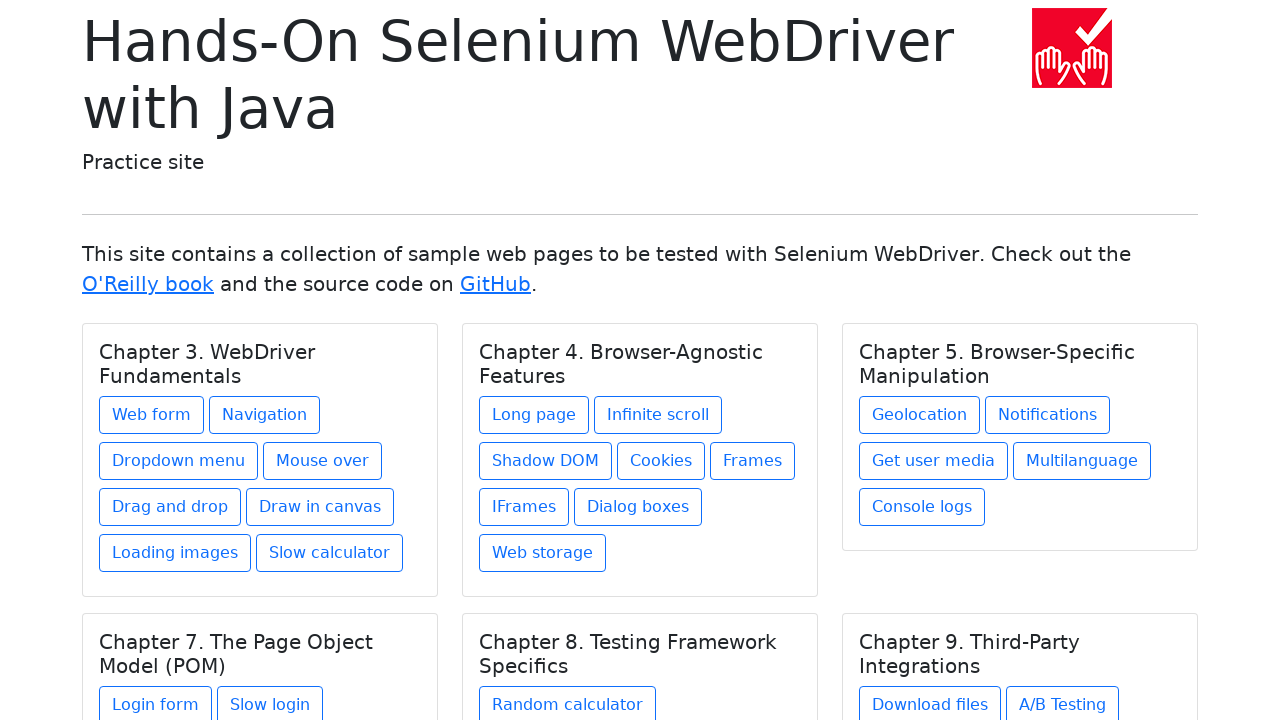

Clicked on Web form link at (152, 415) on xpath=//a[text() = 'Web form']
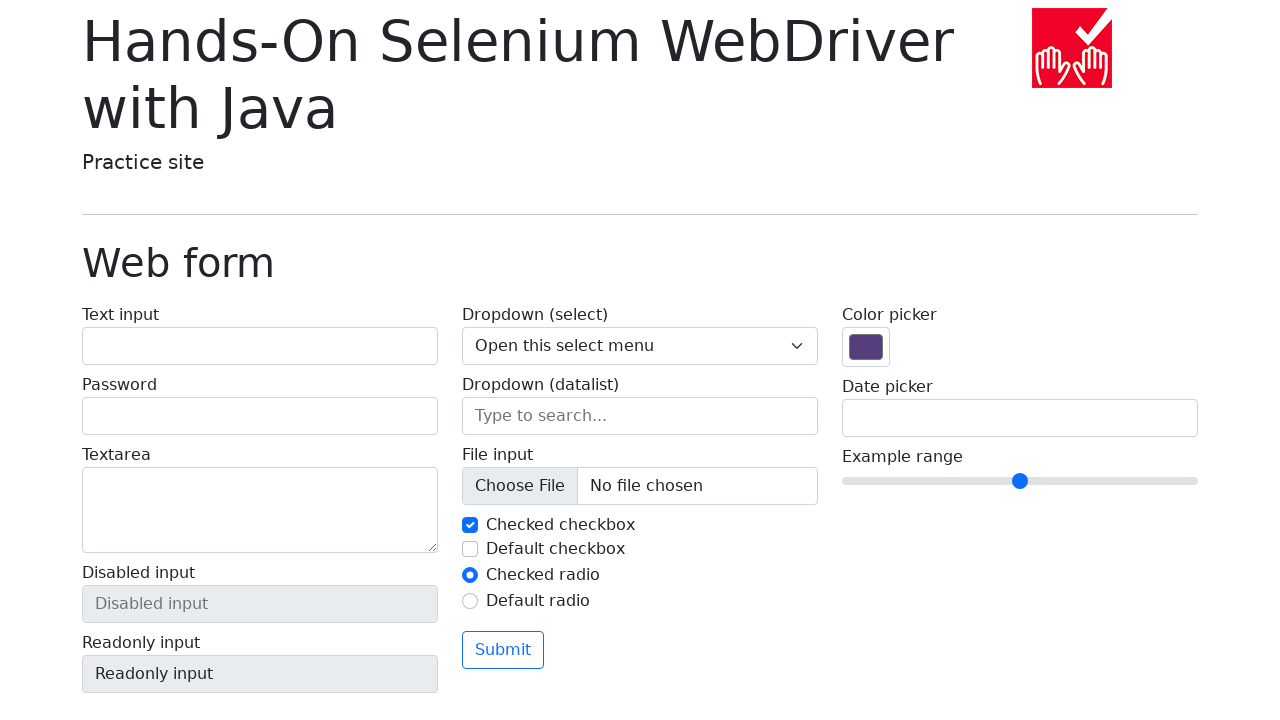

Clicked on date picker input field at (1020, 418) on input[name='my-date']
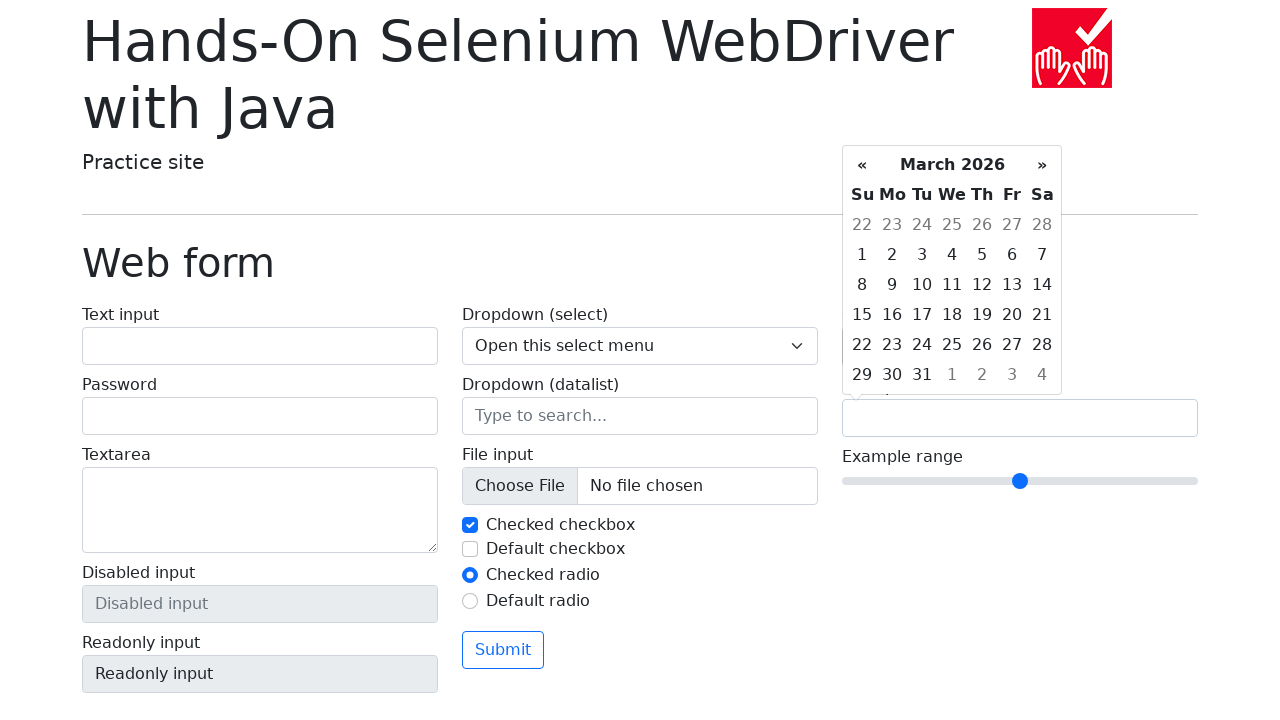

Date picker calendar widget appeared with available dates
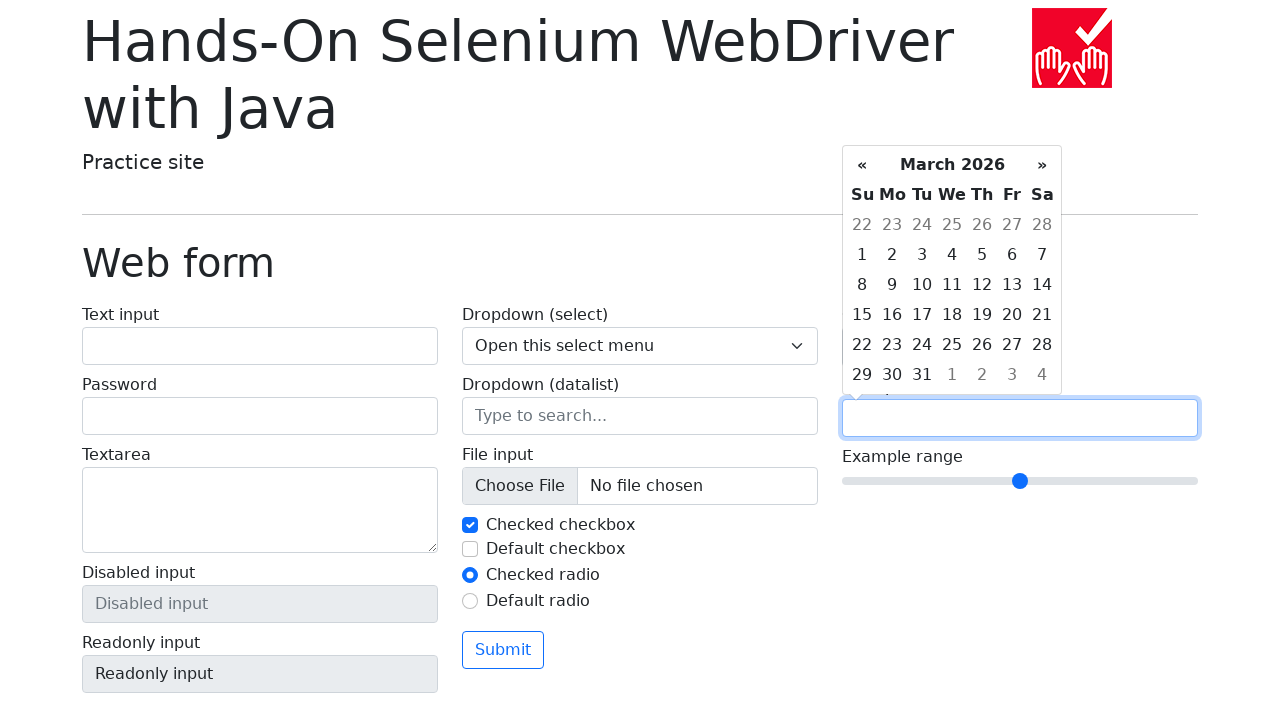

Selected day 15 from the date picker calendar at (862, 315) on xpath=//td[text() = '15']
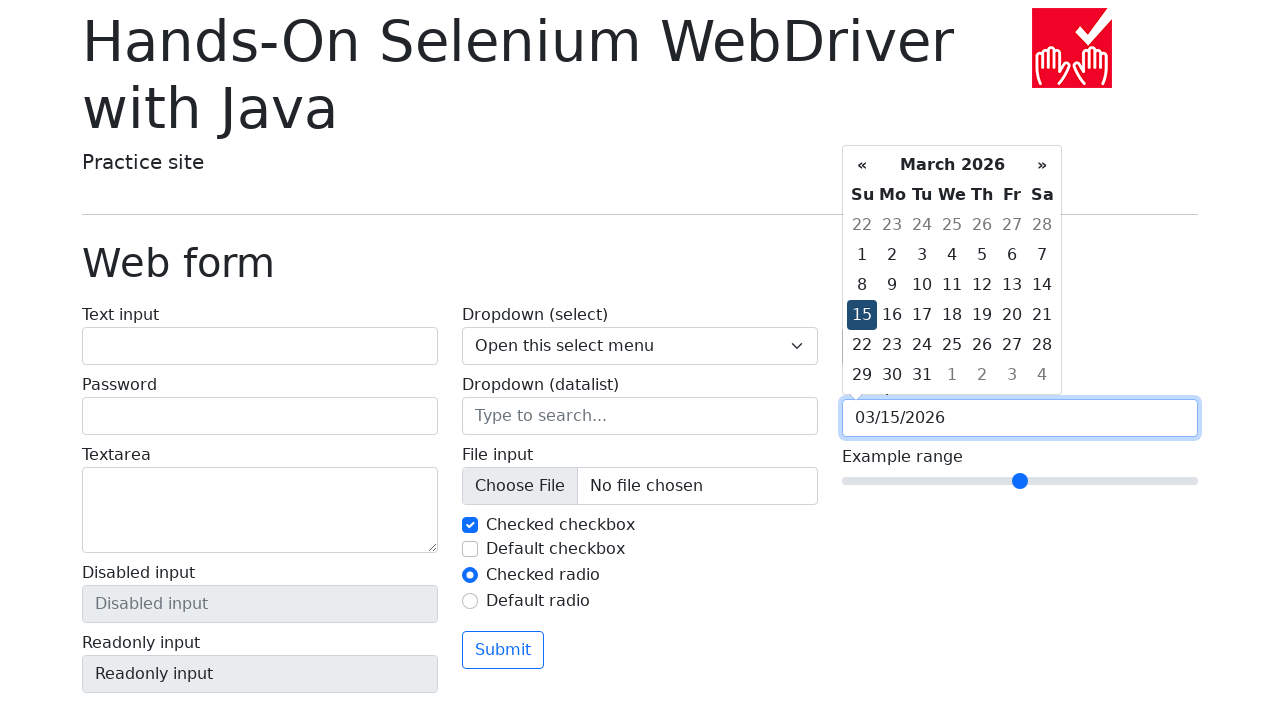

Verified that the date input field contains a selected date value
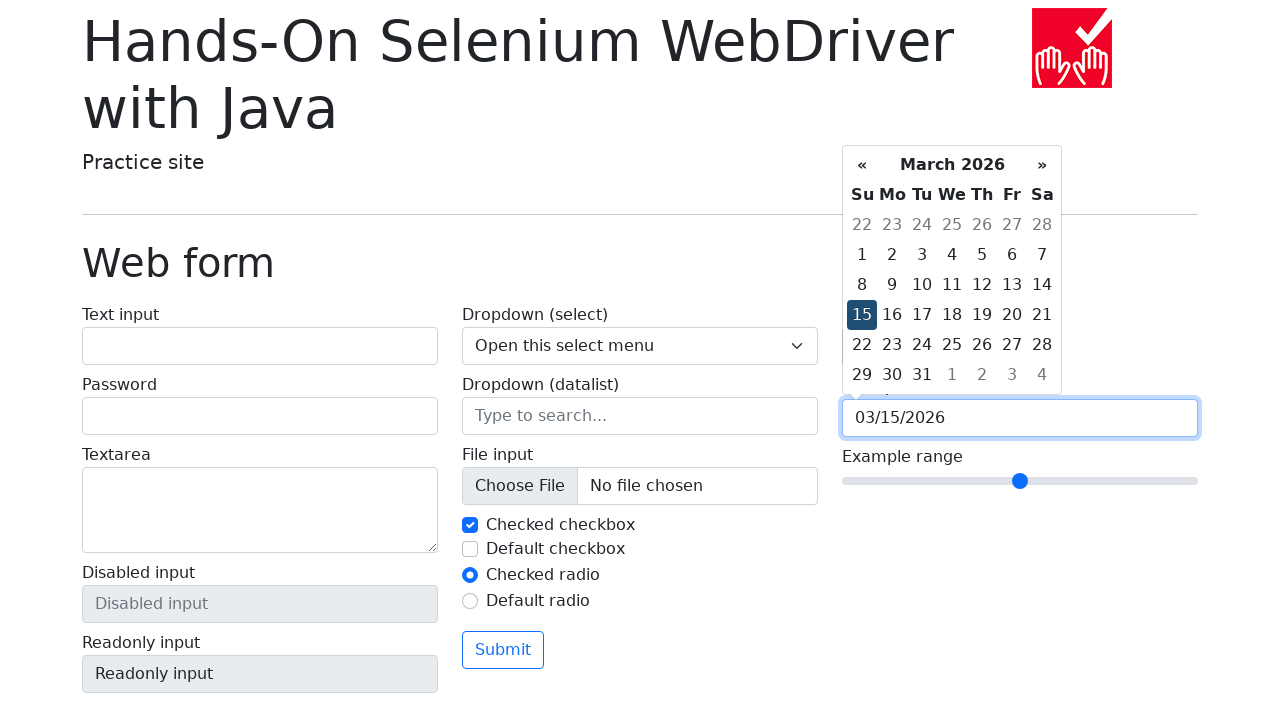

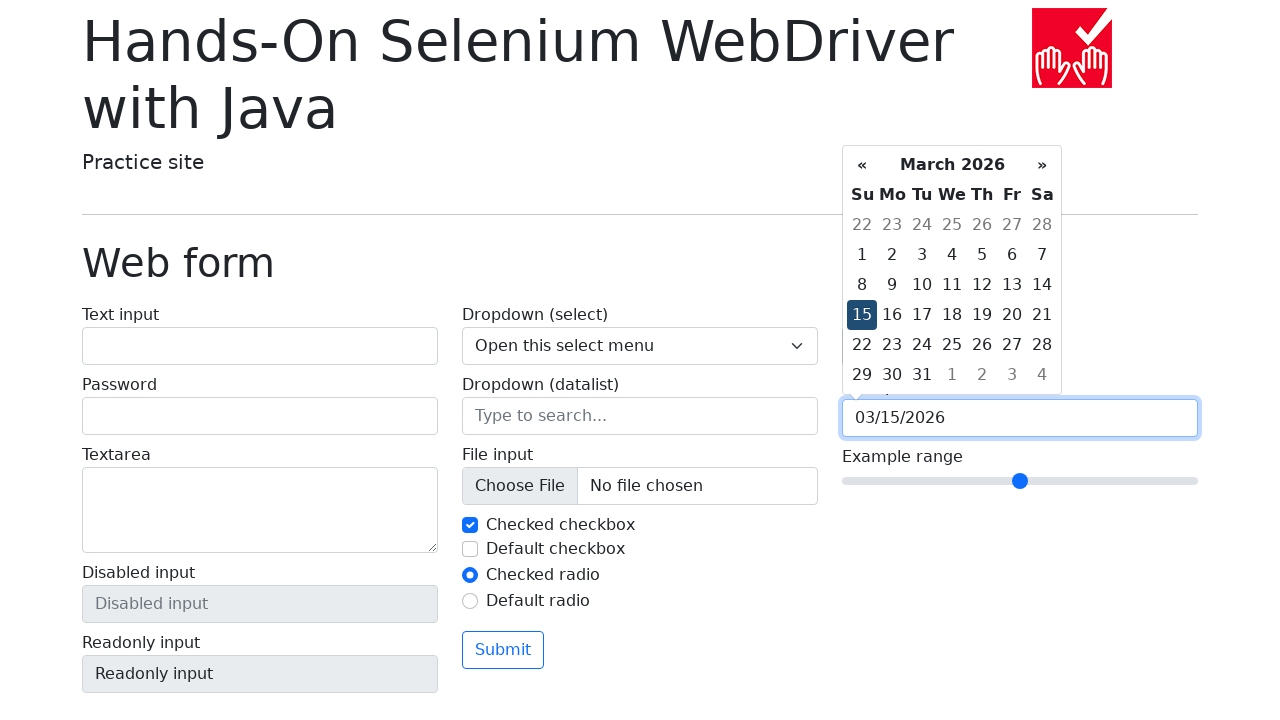